Opens the mortgage calculator website, maximizes the browser window, and verifies the page loads by checking the title and current URL.

Starting URL: https://www.mortgagecalculator.org/

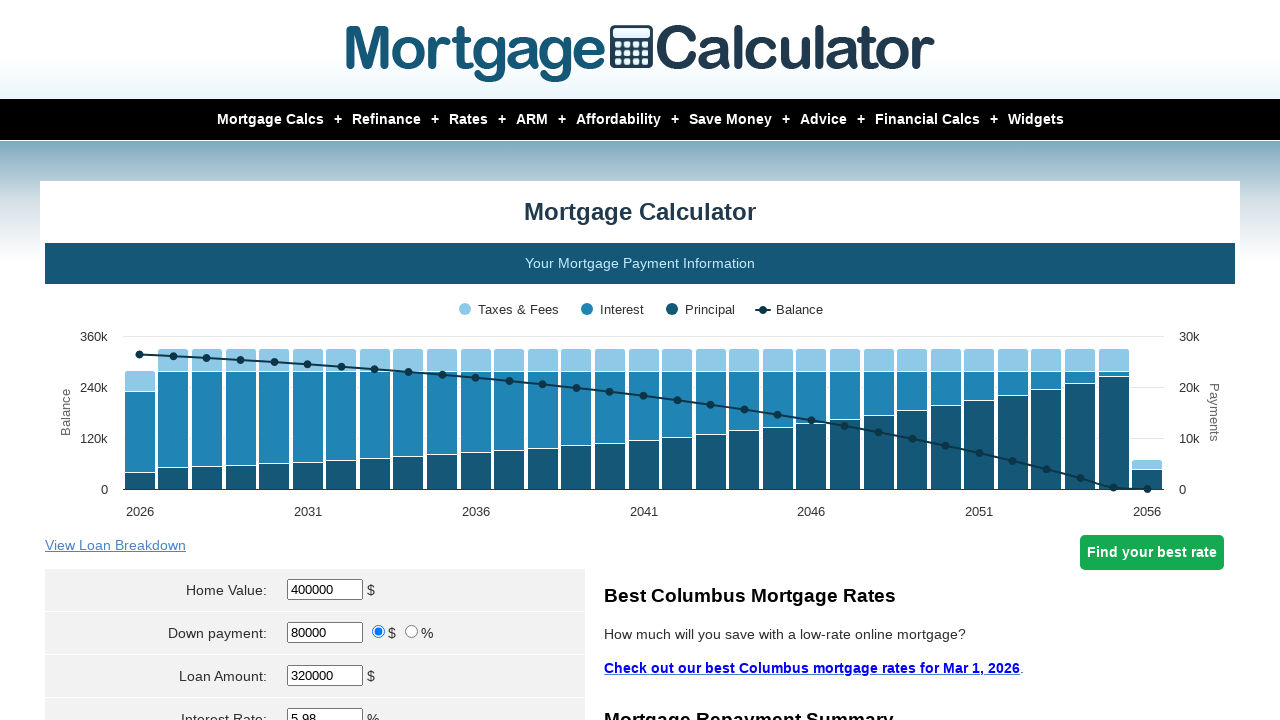

Set viewport size to 1920x1080
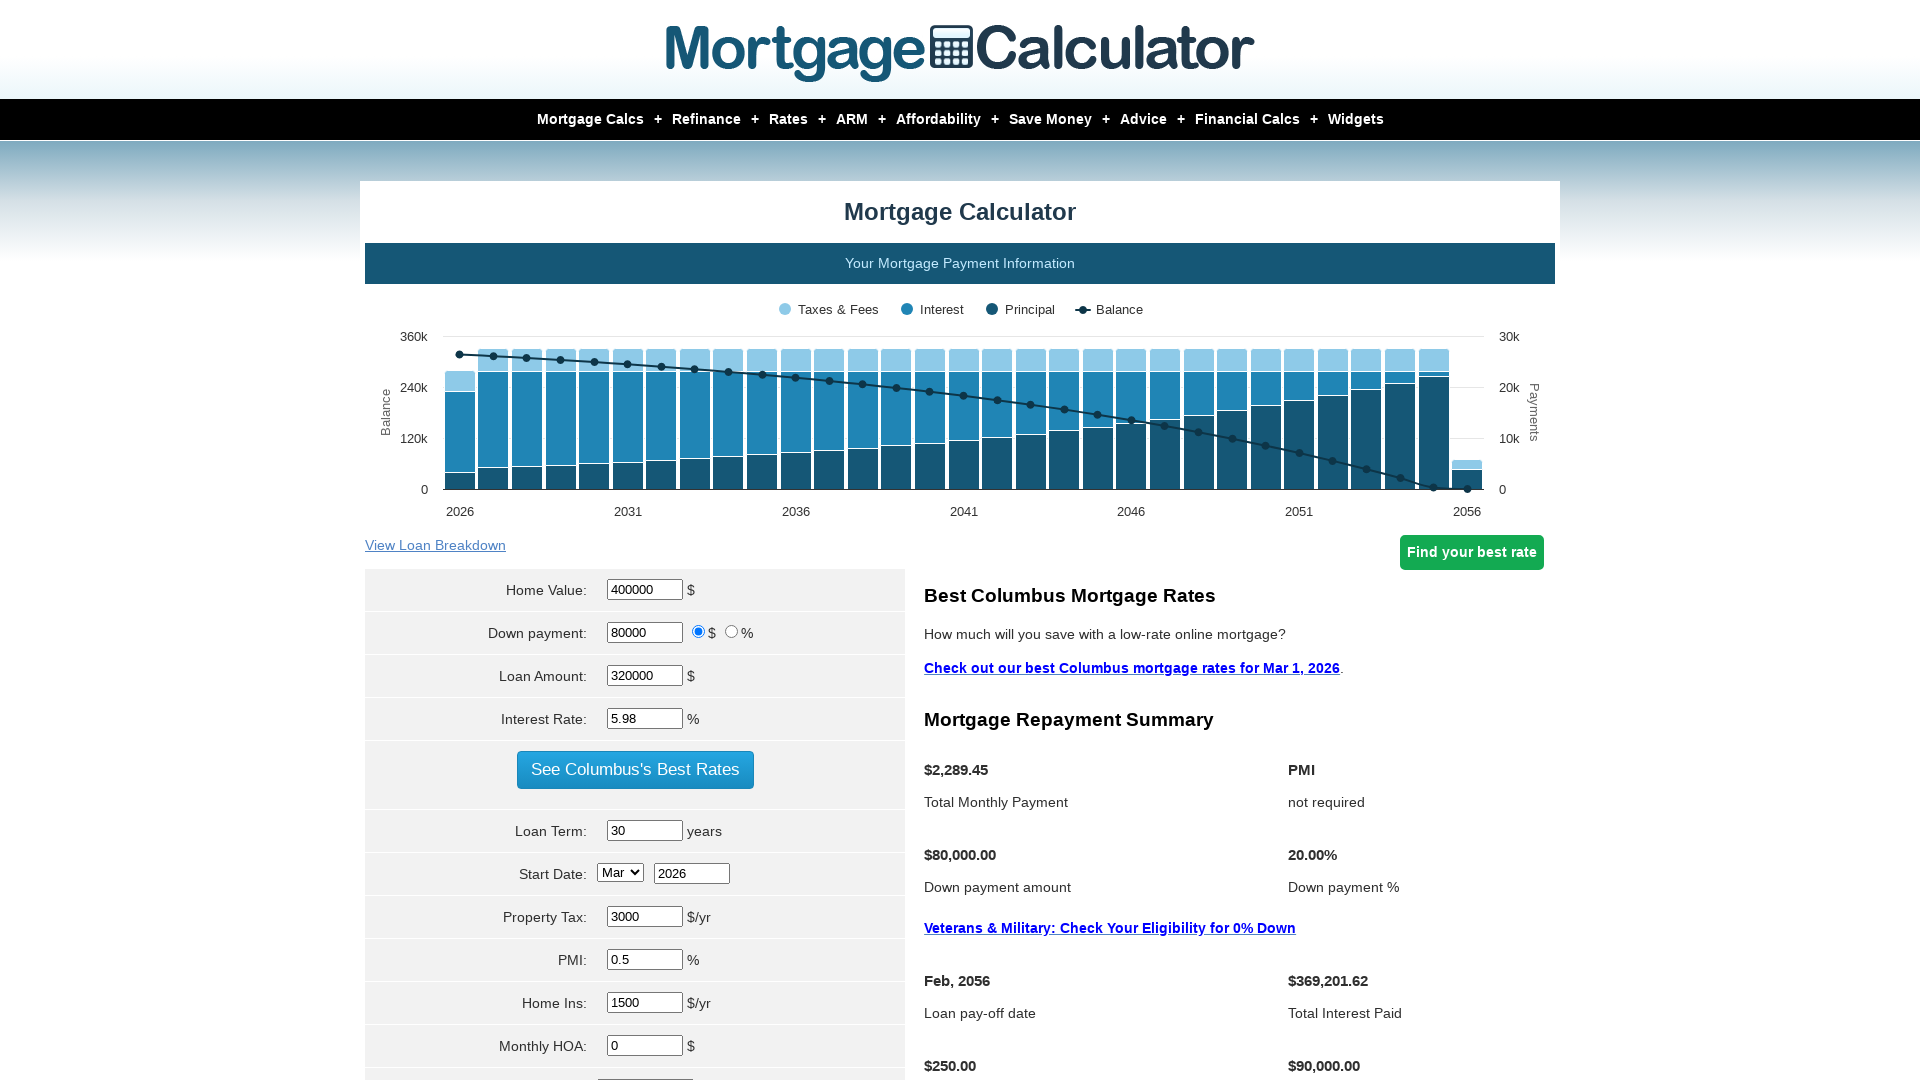

Page DOM content loaded
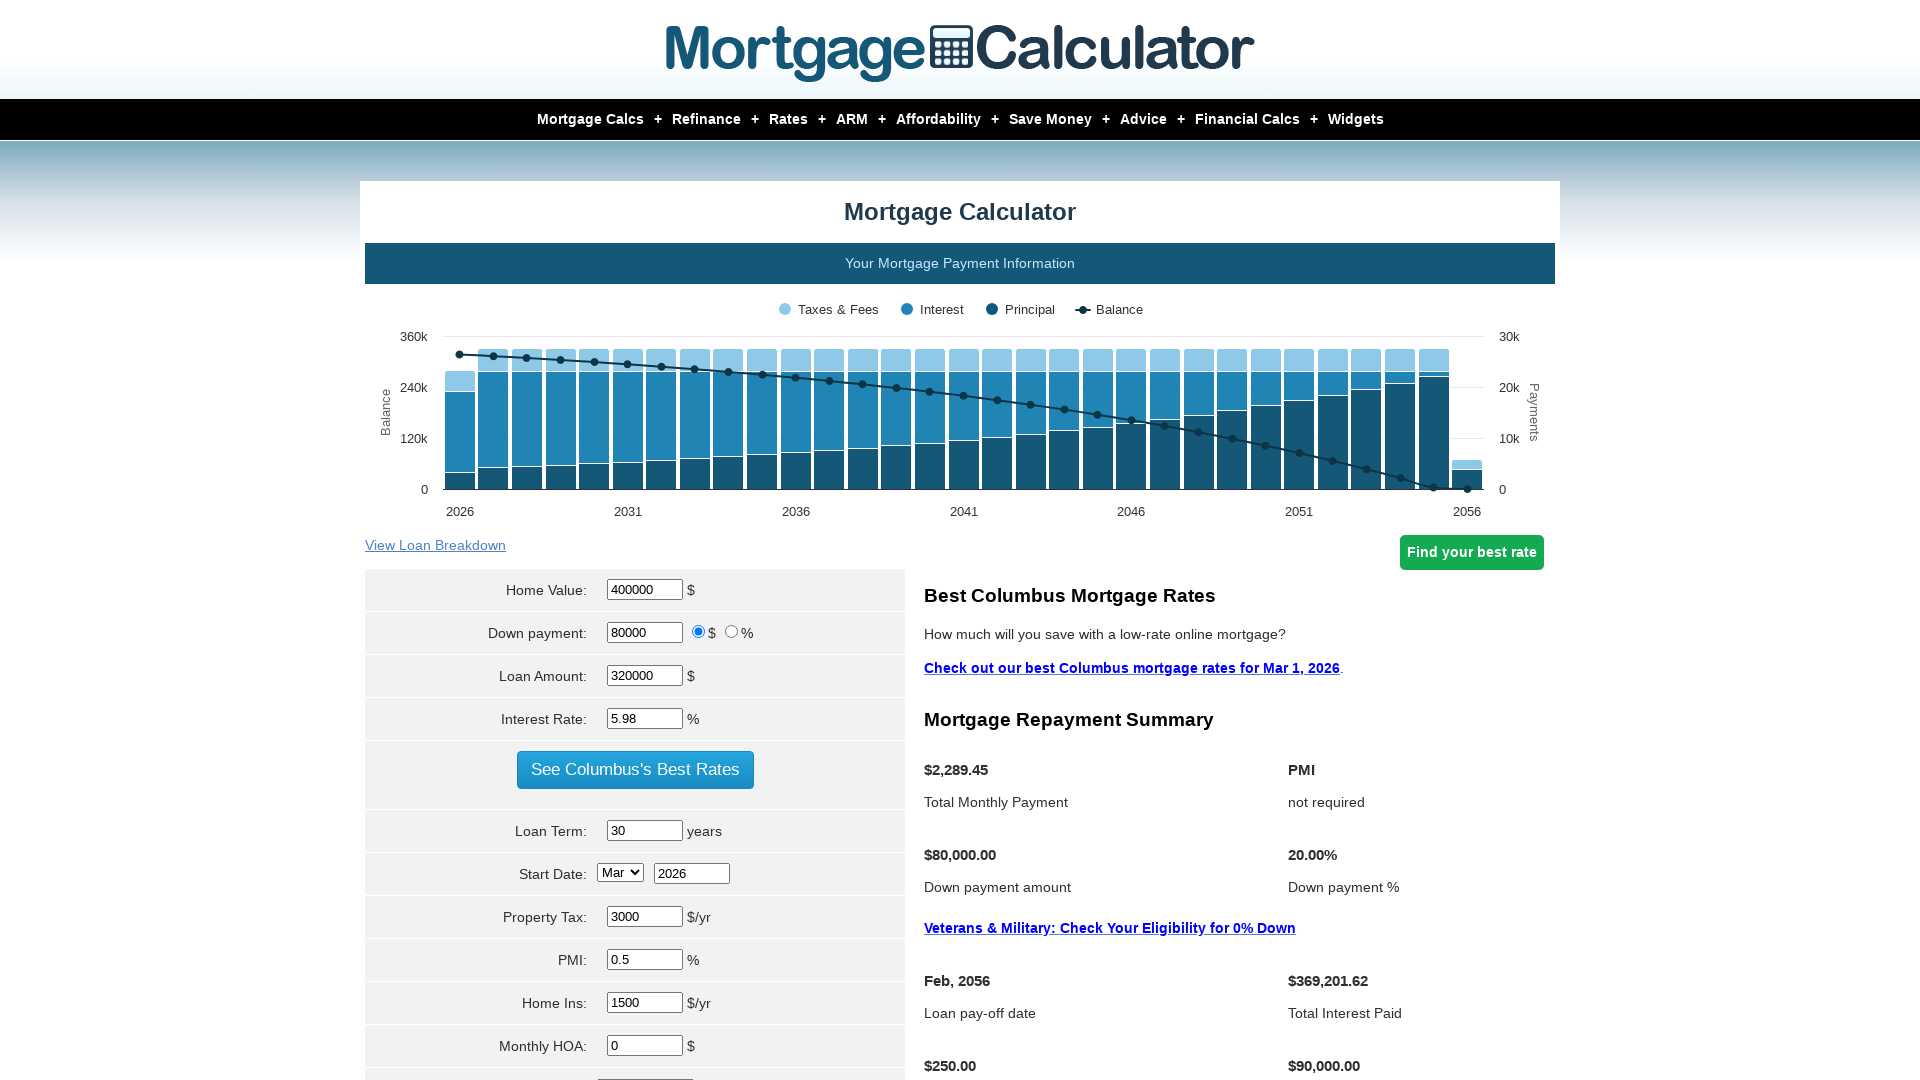

Retrieved page title: Mortgage Calculator
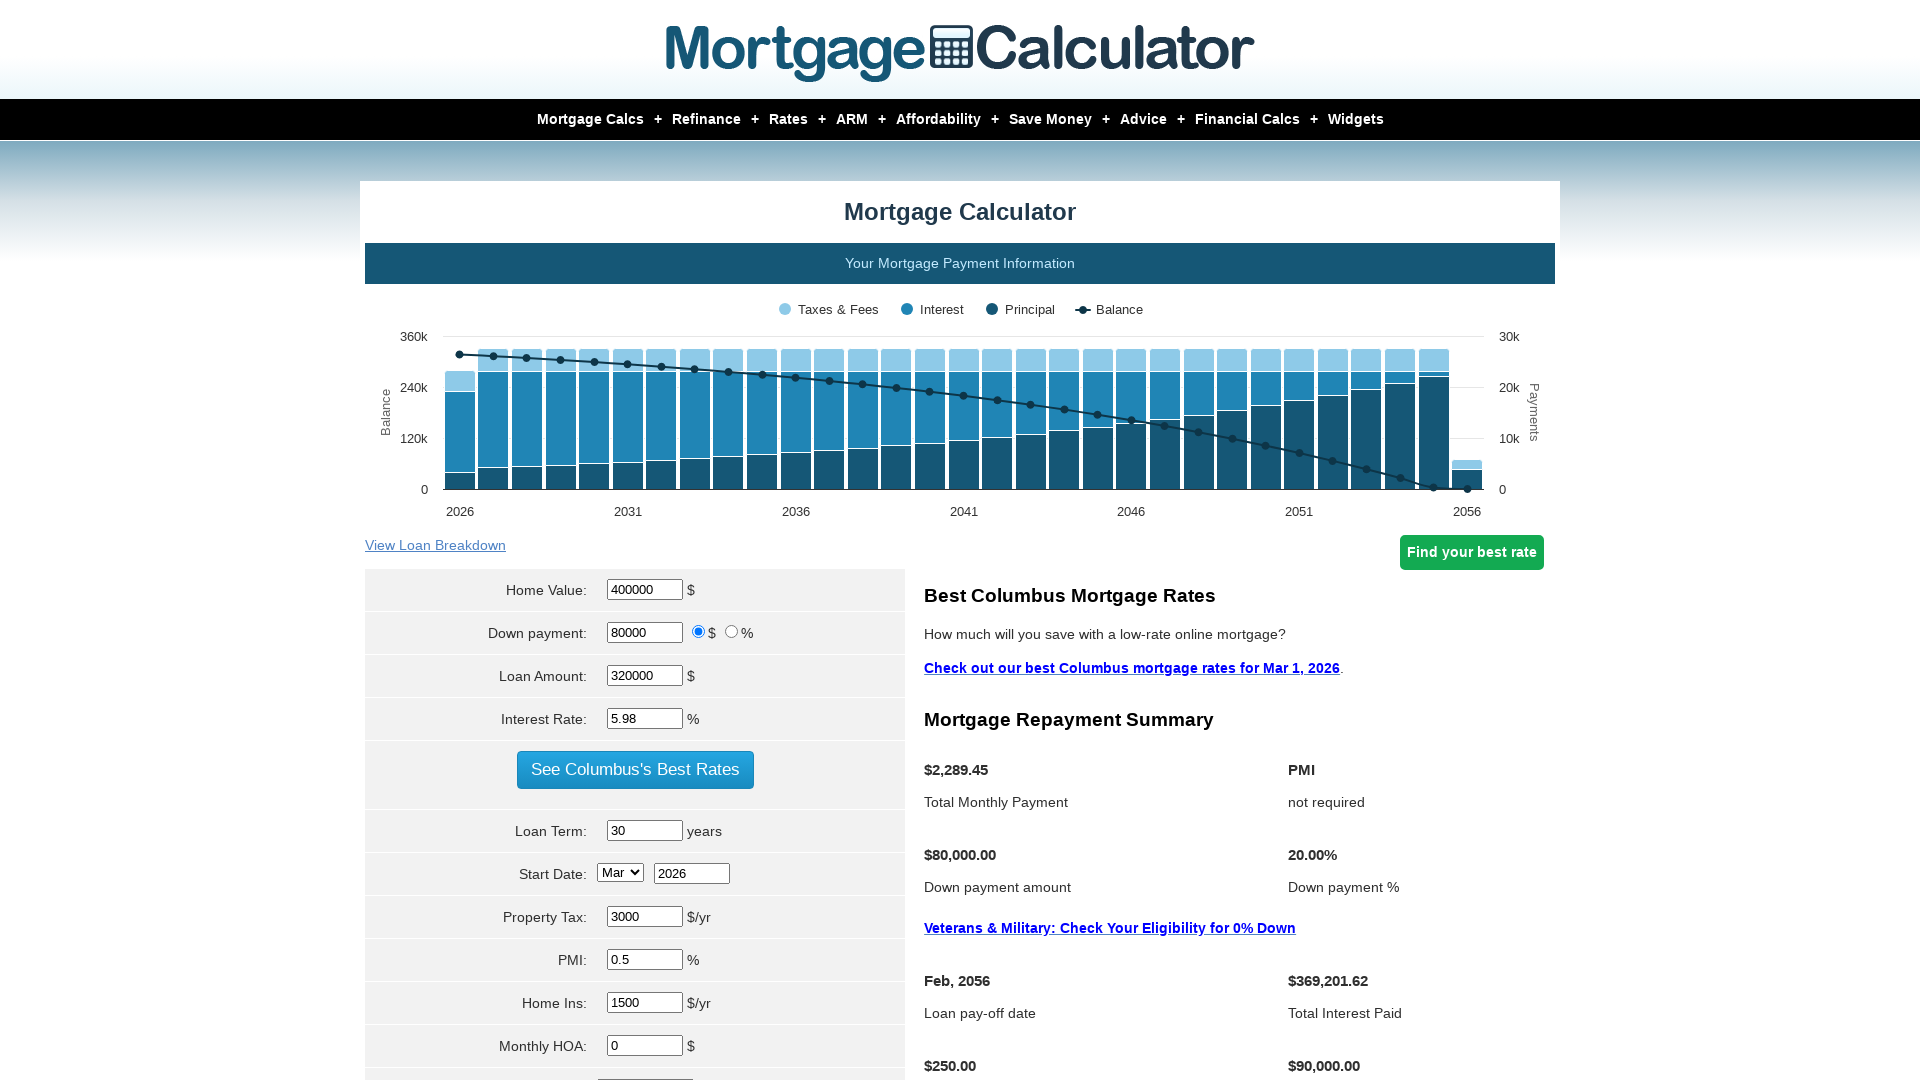

Retrieved current URL: https://www.mortgagecalculator.org/
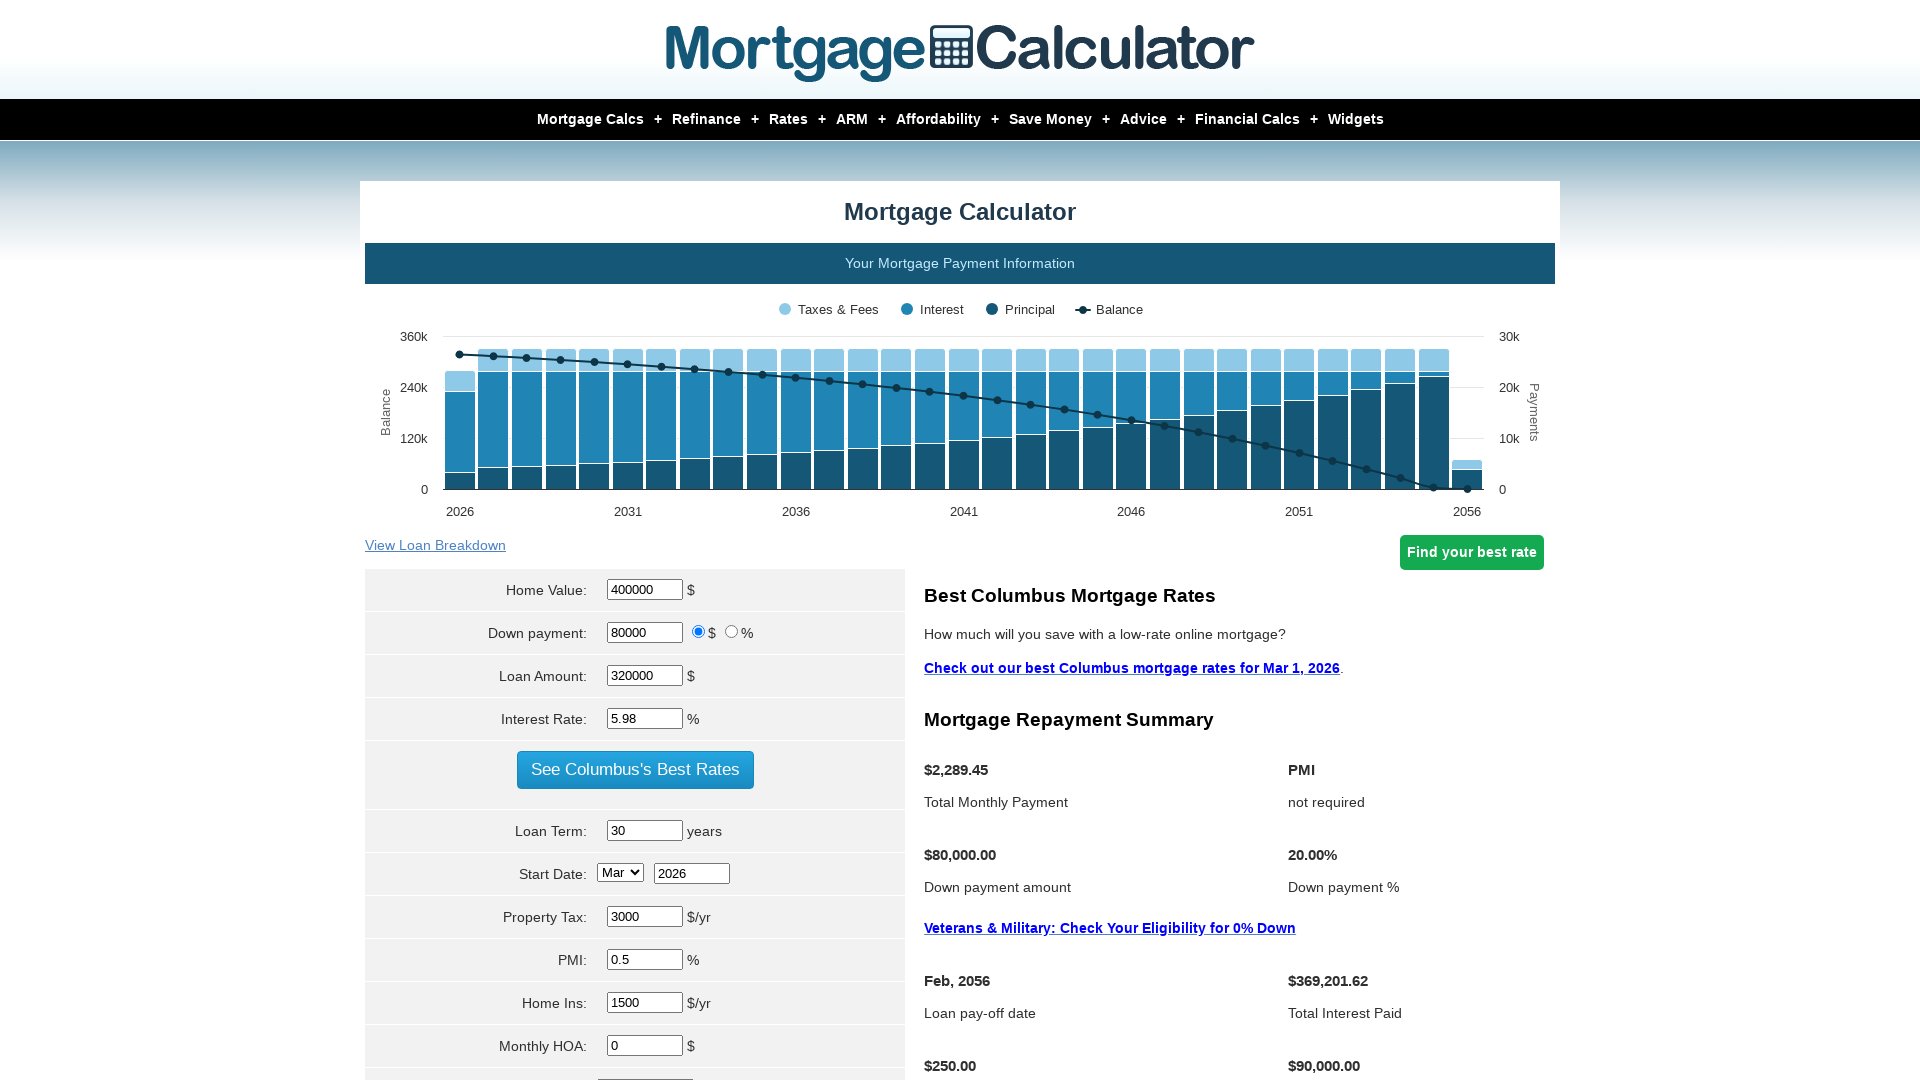

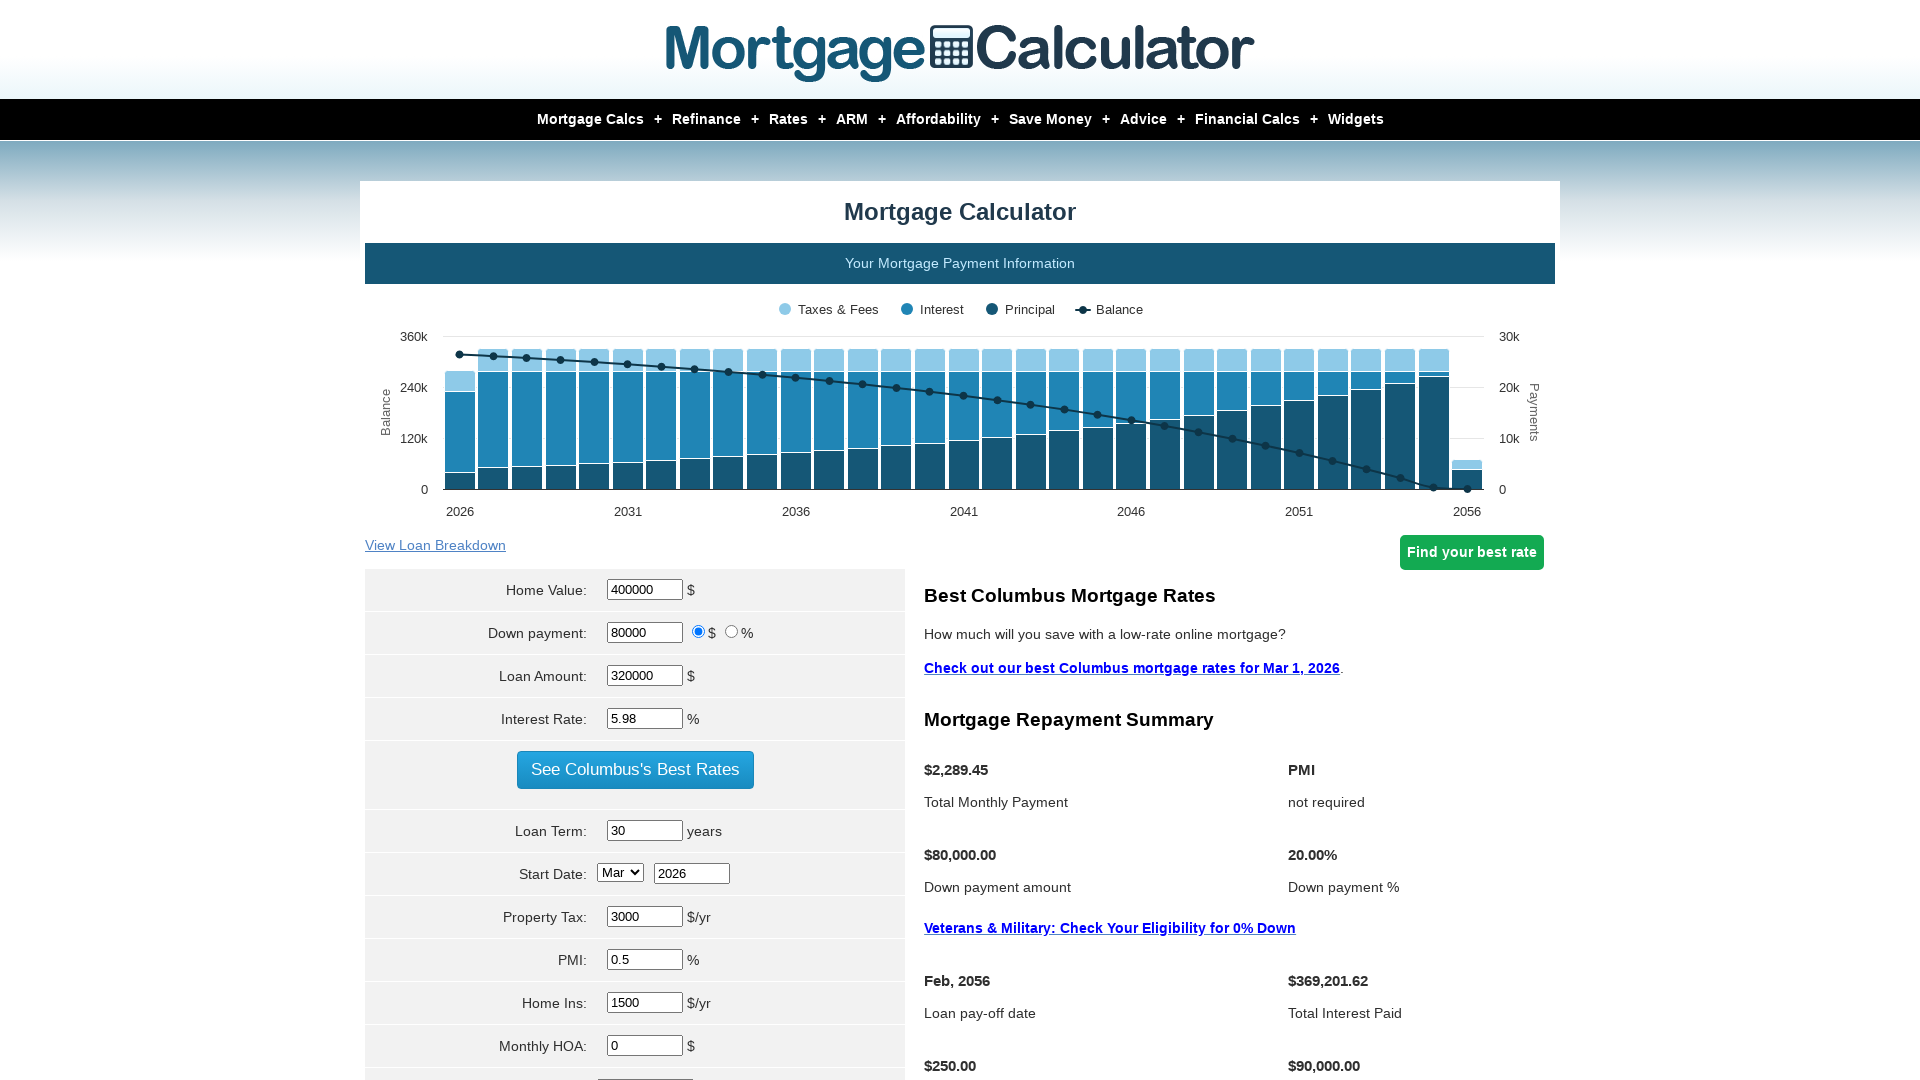